Tests DOM traversal using nextAll and prev methods to verify sibling elements count

Starting URL: https://rahulshettyacademy.com/seleniumPractise/#/

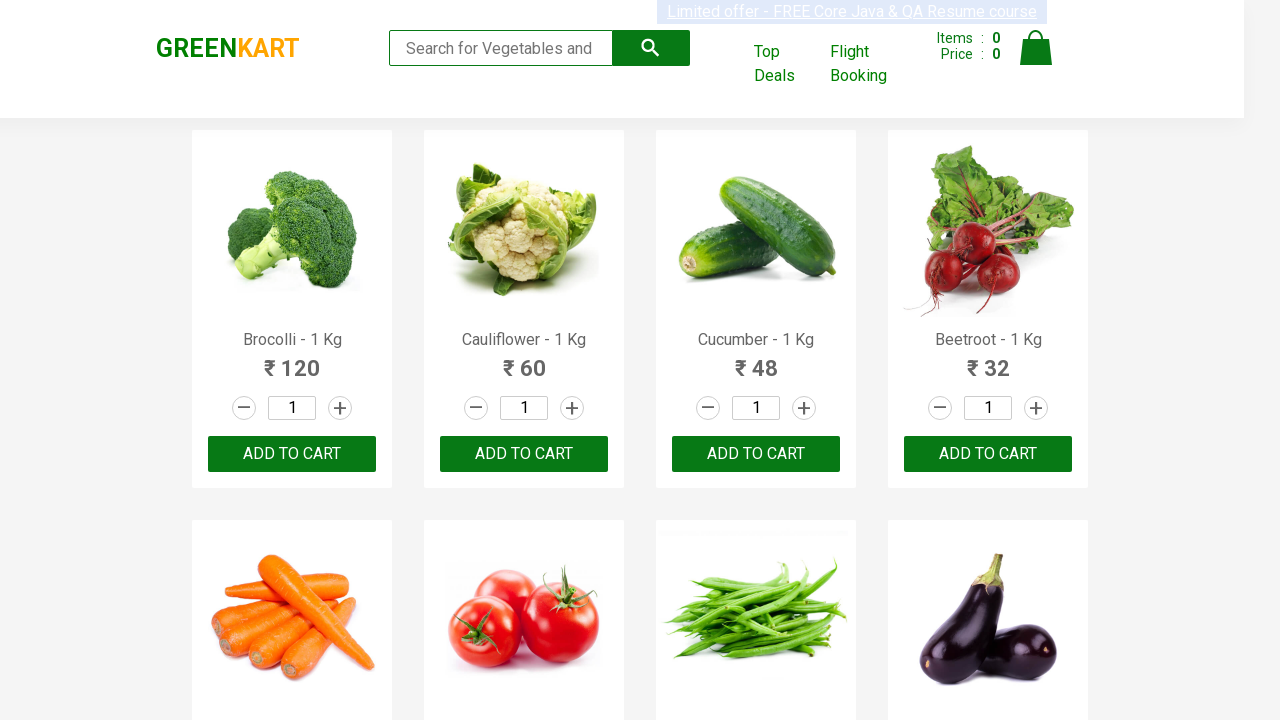

Waited for products-wrapper to load on the page
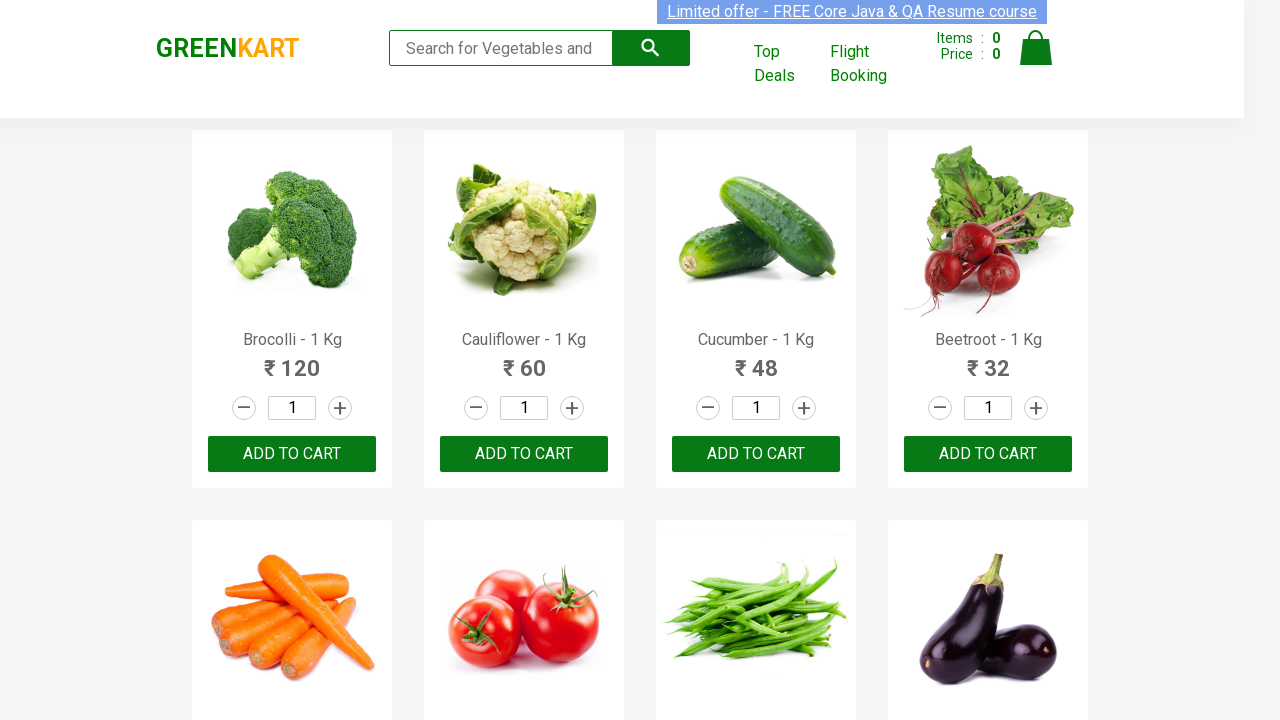

Located the first decrement button
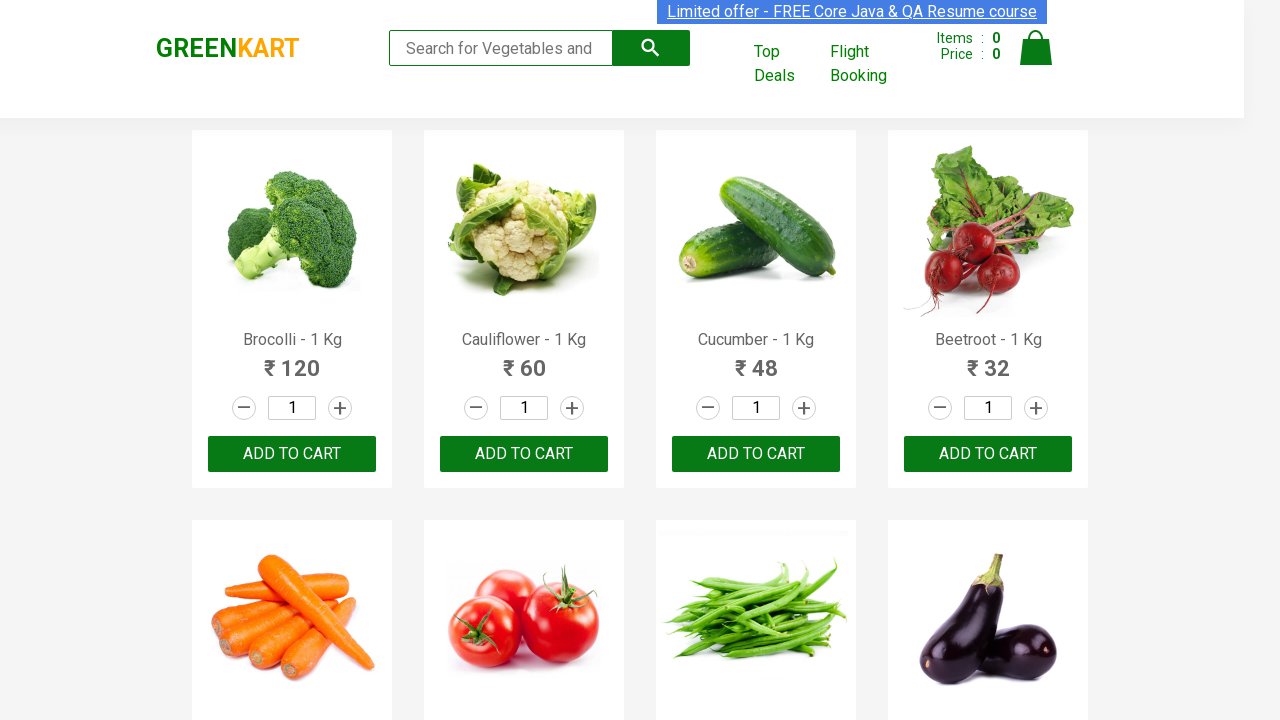

Retrieved all following sibling elements of the first decrement button
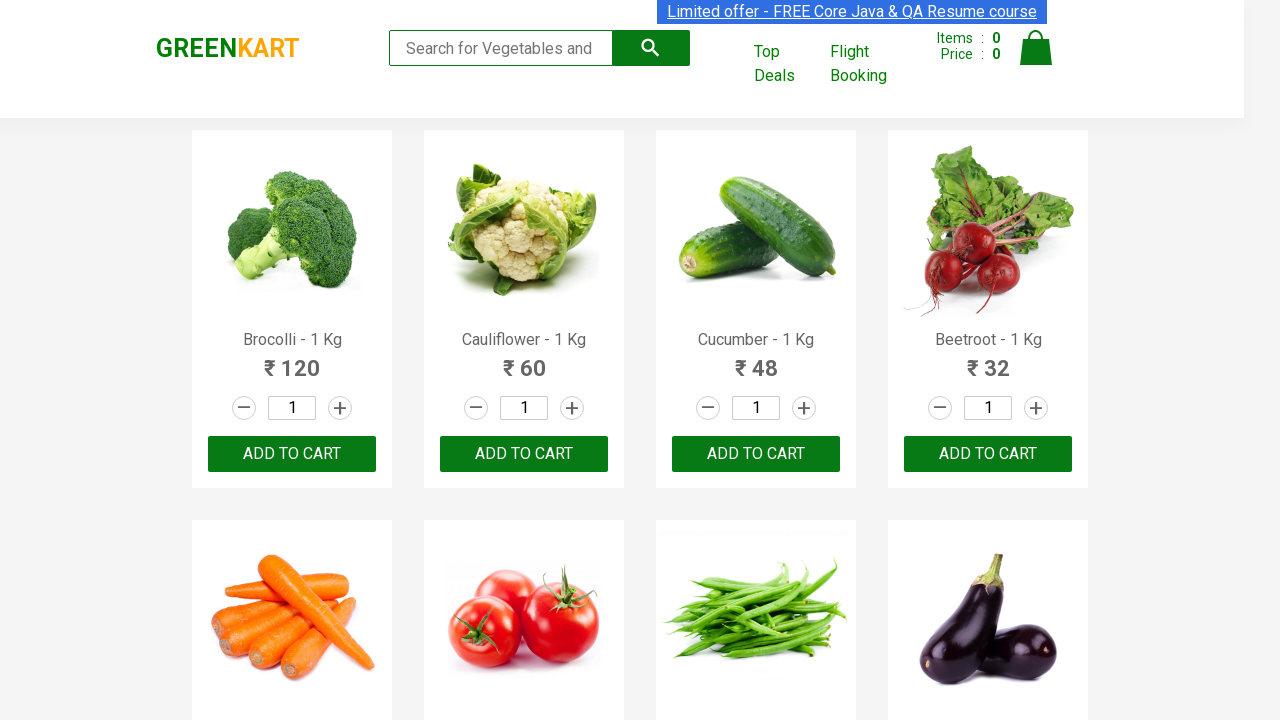

Verified first decrement button has exactly 2 following siblings
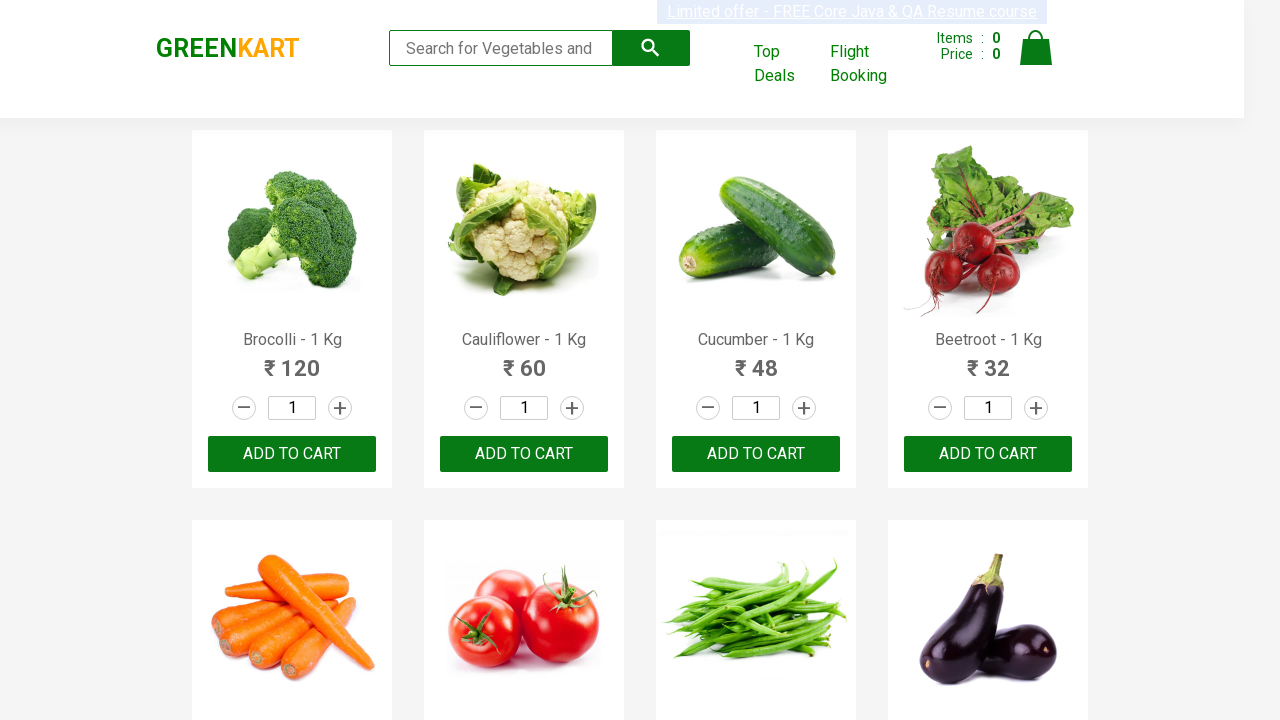

Retrieved all following sibling elements of products-wrapper
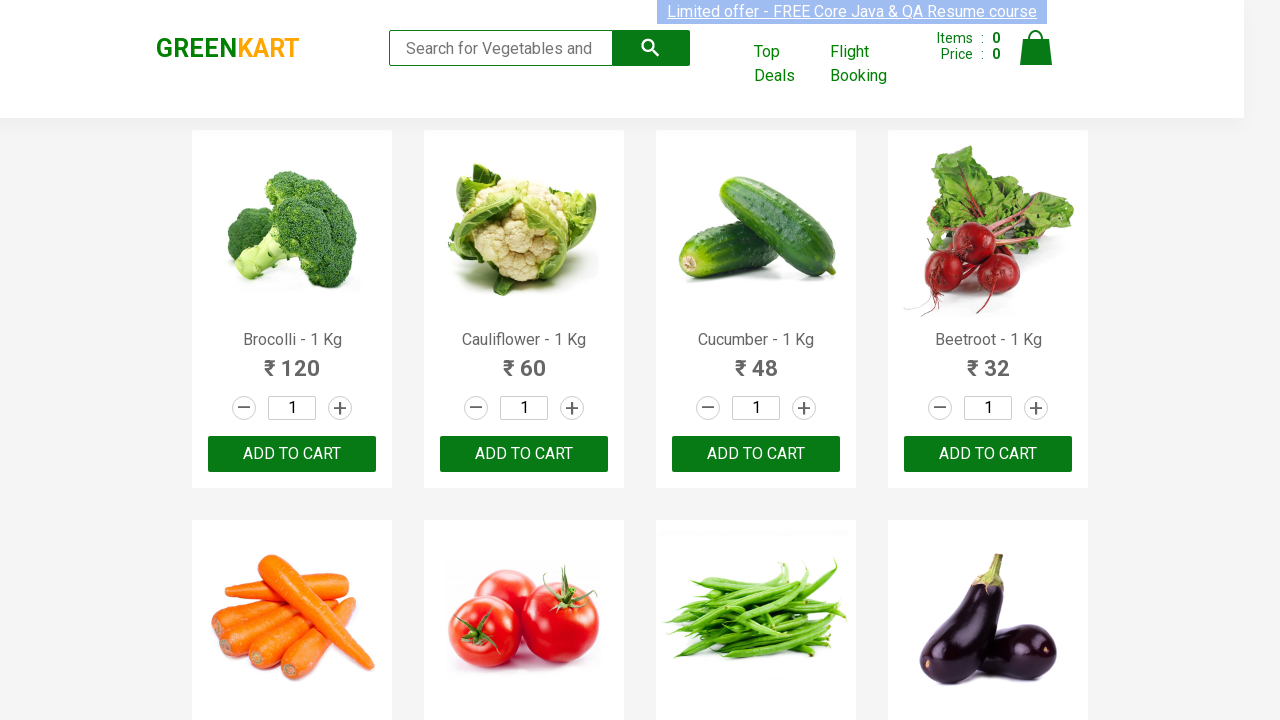

Verified products-wrapper has exactly 3 following siblings
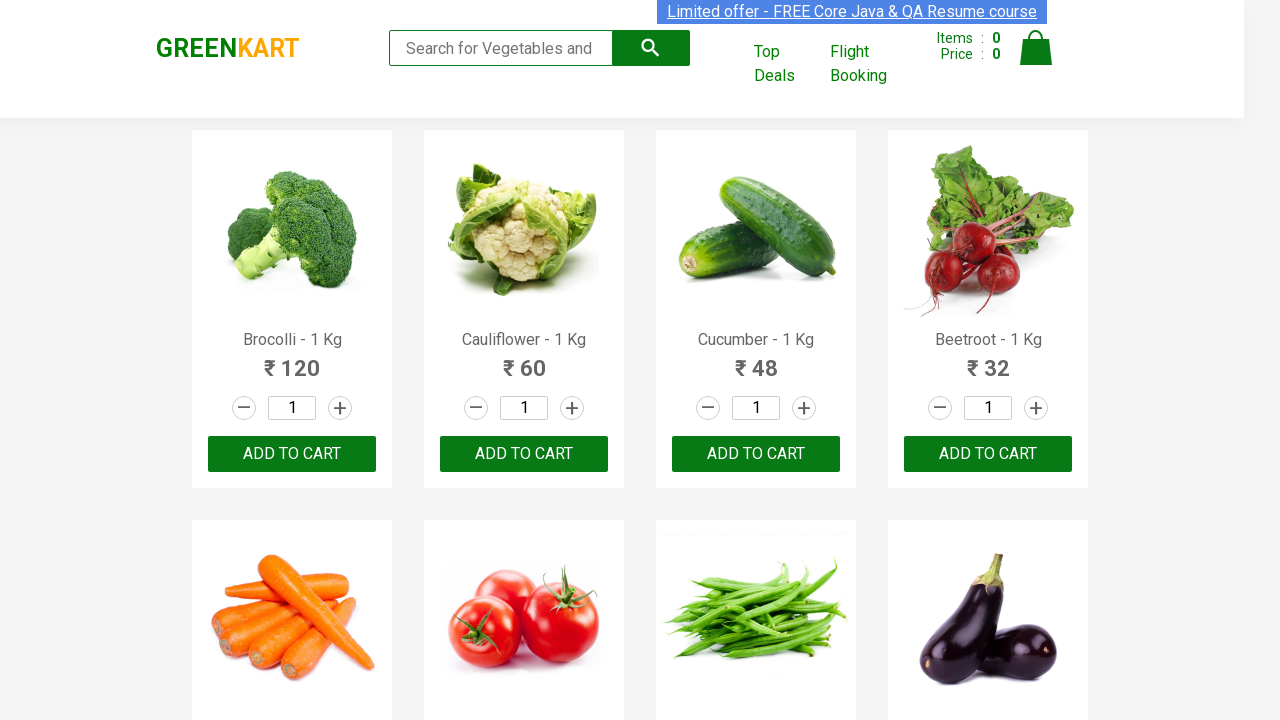

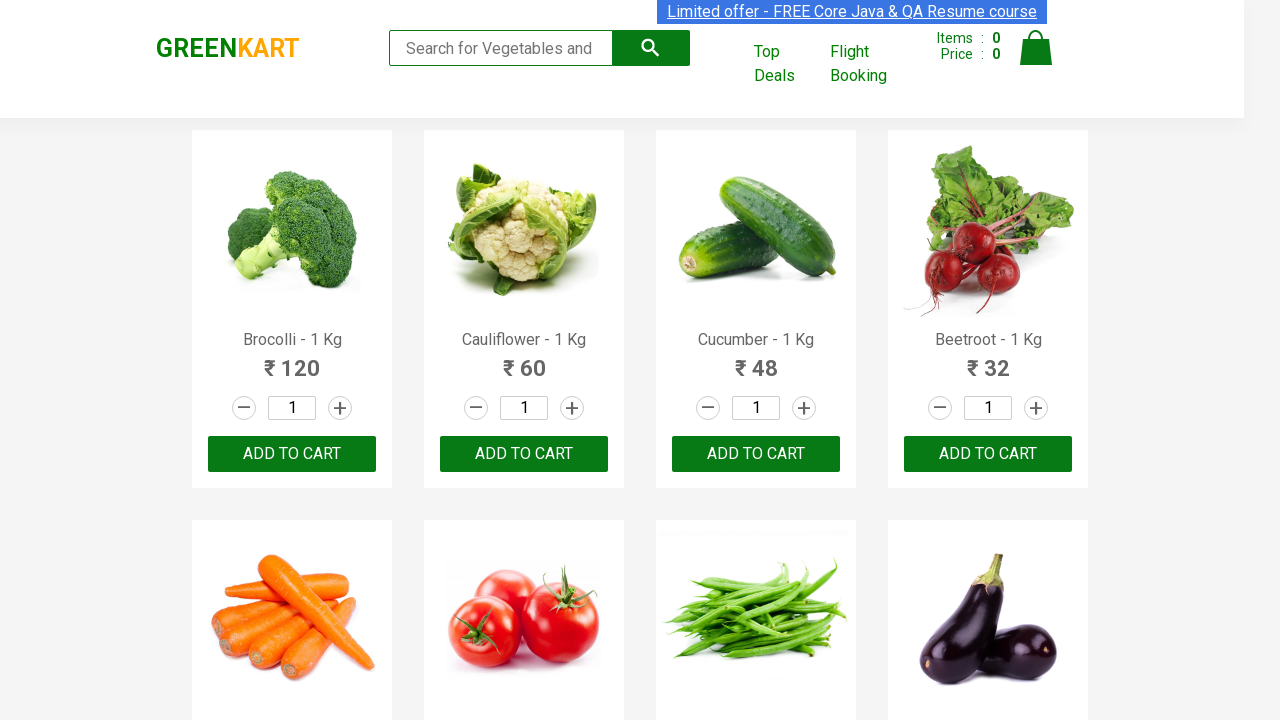